Tests opting out of A/B tests by adding an opt-out cookie after visiting the page, then refreshing to verify the opt-out is applied.

Starting URL: http://the-internet.herokuapp.com/abtest

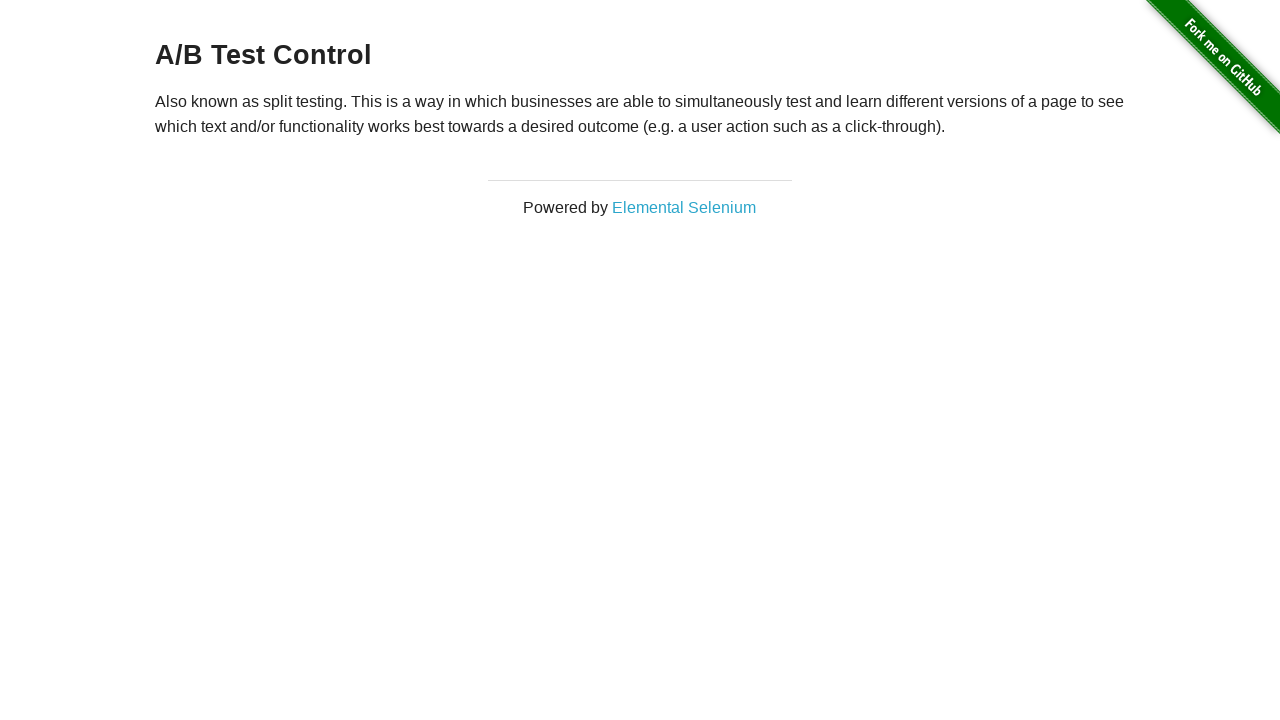

Retrieved initial heading text from the page
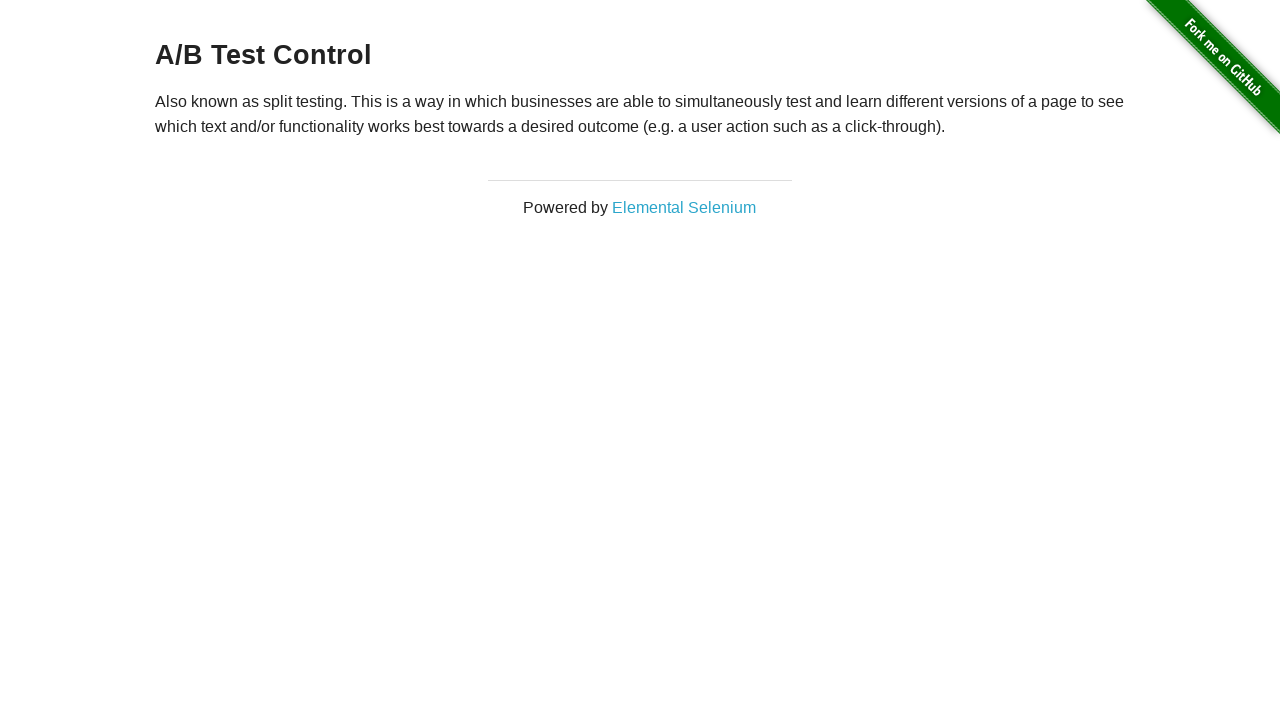

Added optimizelyOptOut cookie to opt out of A/B test
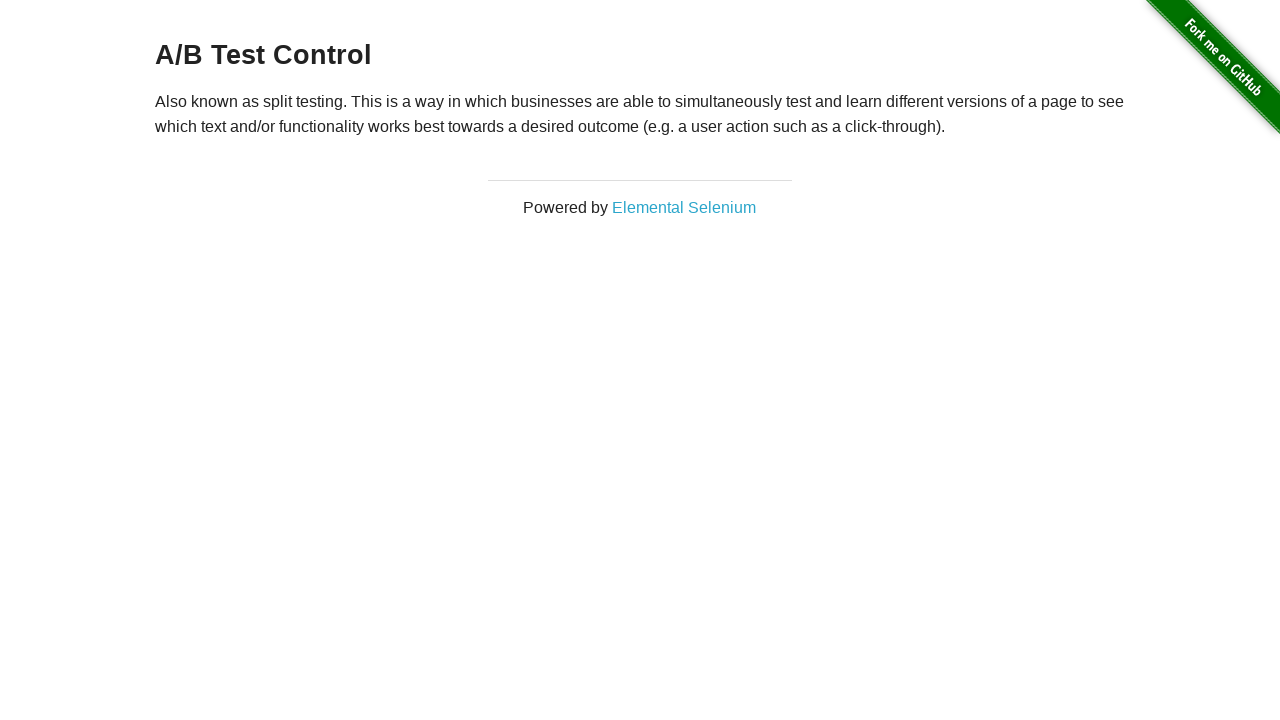

Reloaded page to apply opt-out cookie
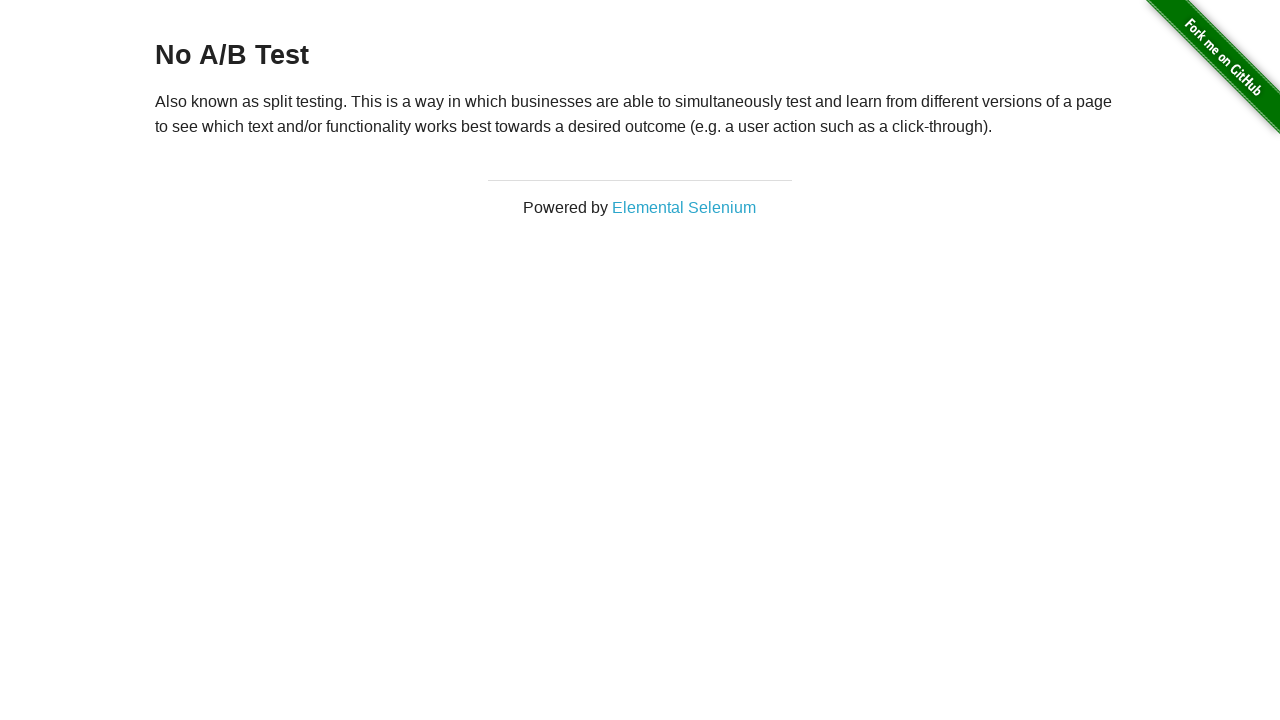

Waited for heading to load after opt-out
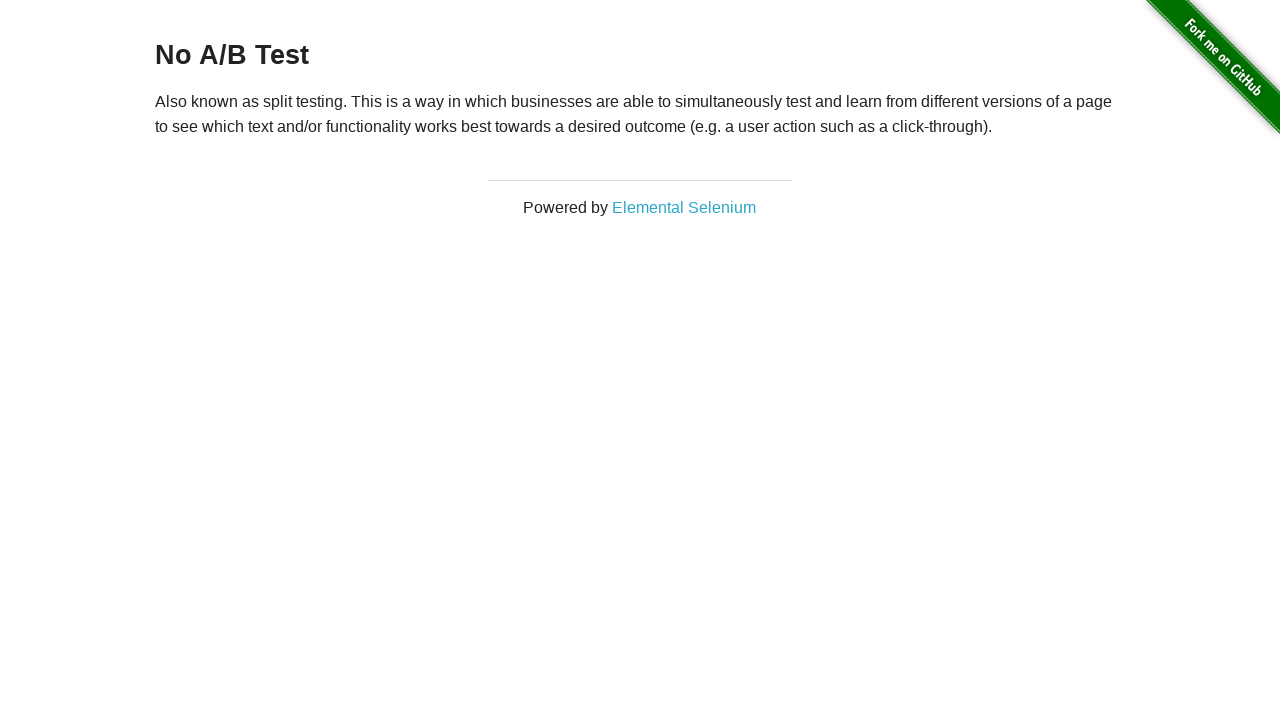

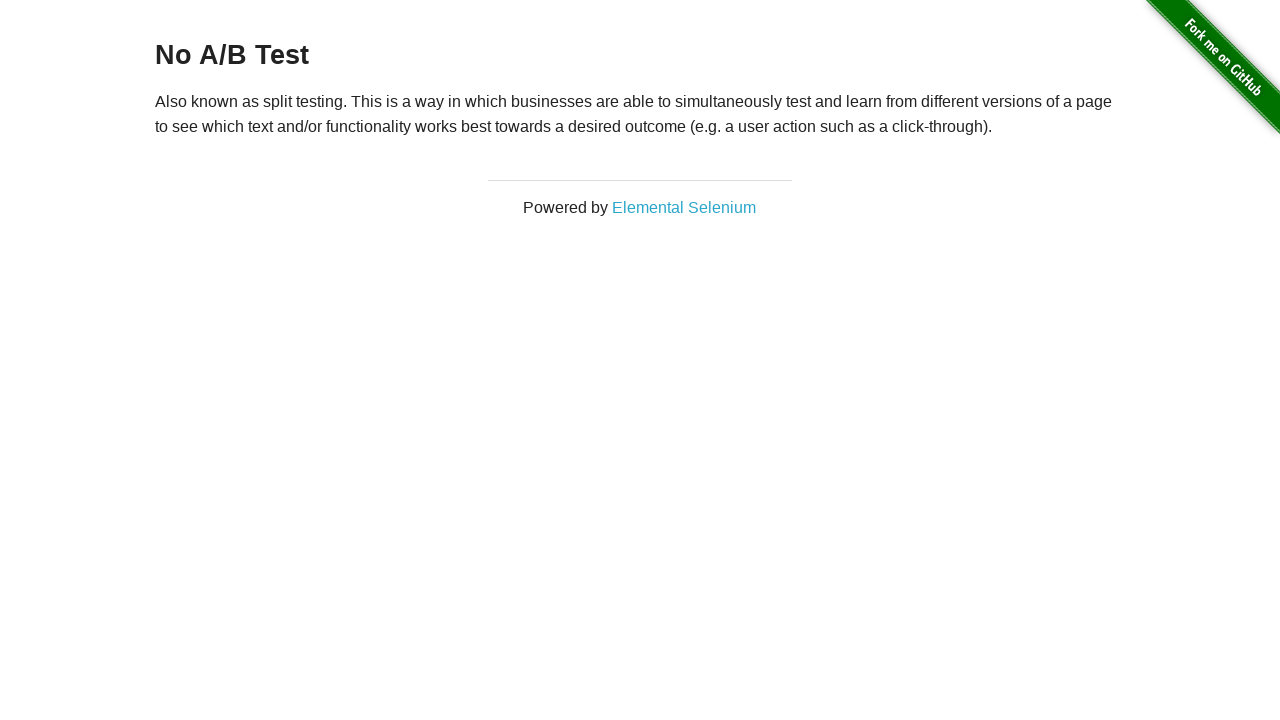